Tests that the Clear completed button is hidden when there are no completed items

Starting URL: https://demo.playwright.dev/todomvc

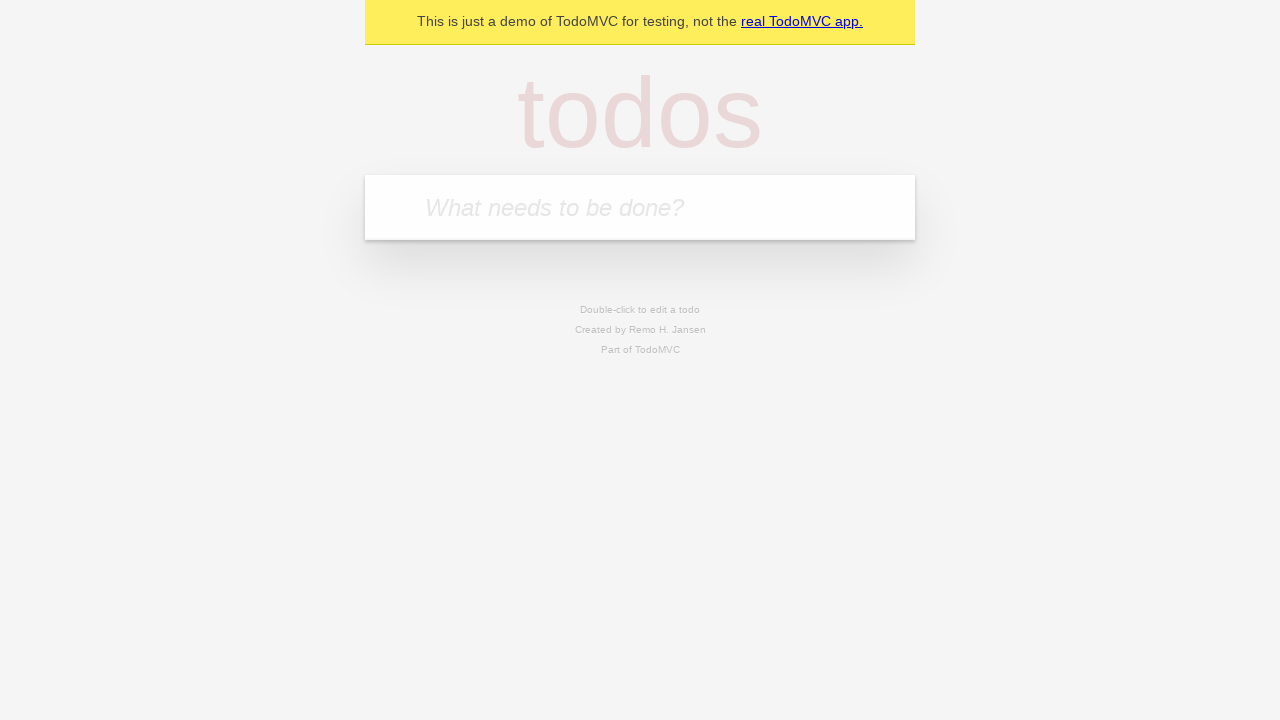

Filled todo input with 'buy some cheese' on internal:attr=[placeholder="What needs to be done?"i]
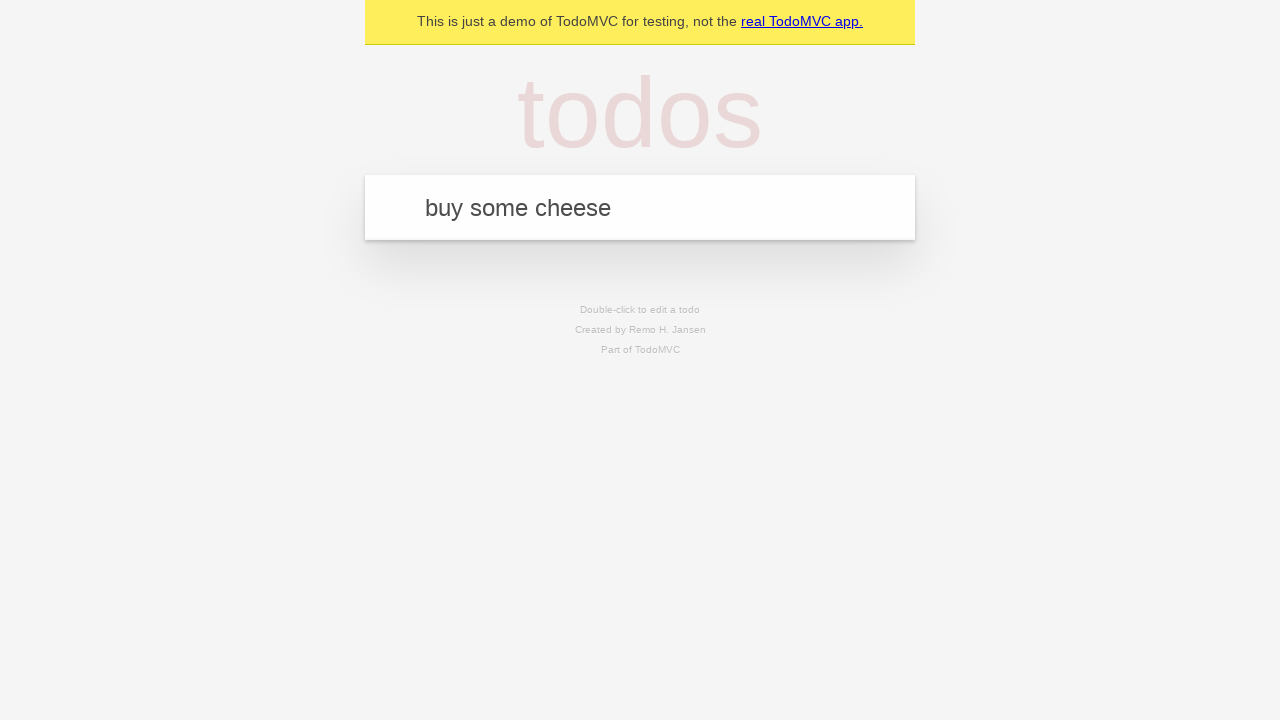

Pressed Enter to add first todo on internal:attr=[placeholder="What needs to be done?"i]
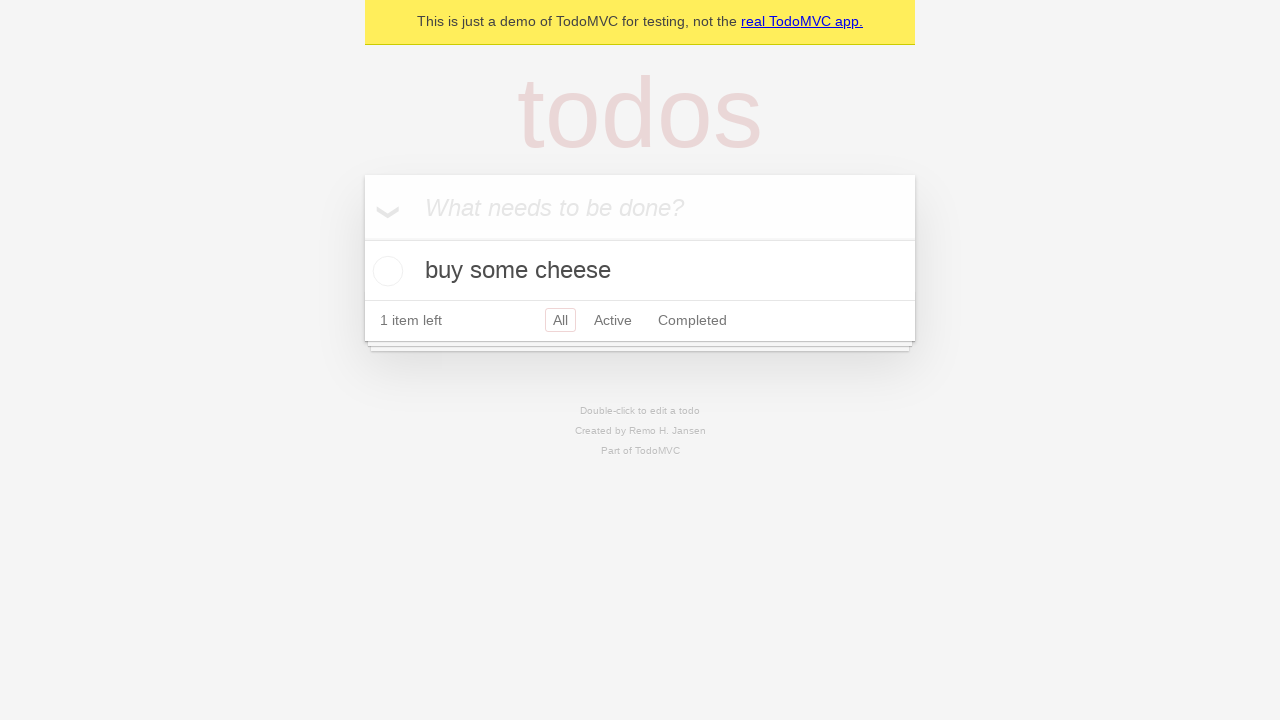

Filled todo input with 'feed the cat' on internal:attr=[placeholder="What needs to be done?"i]
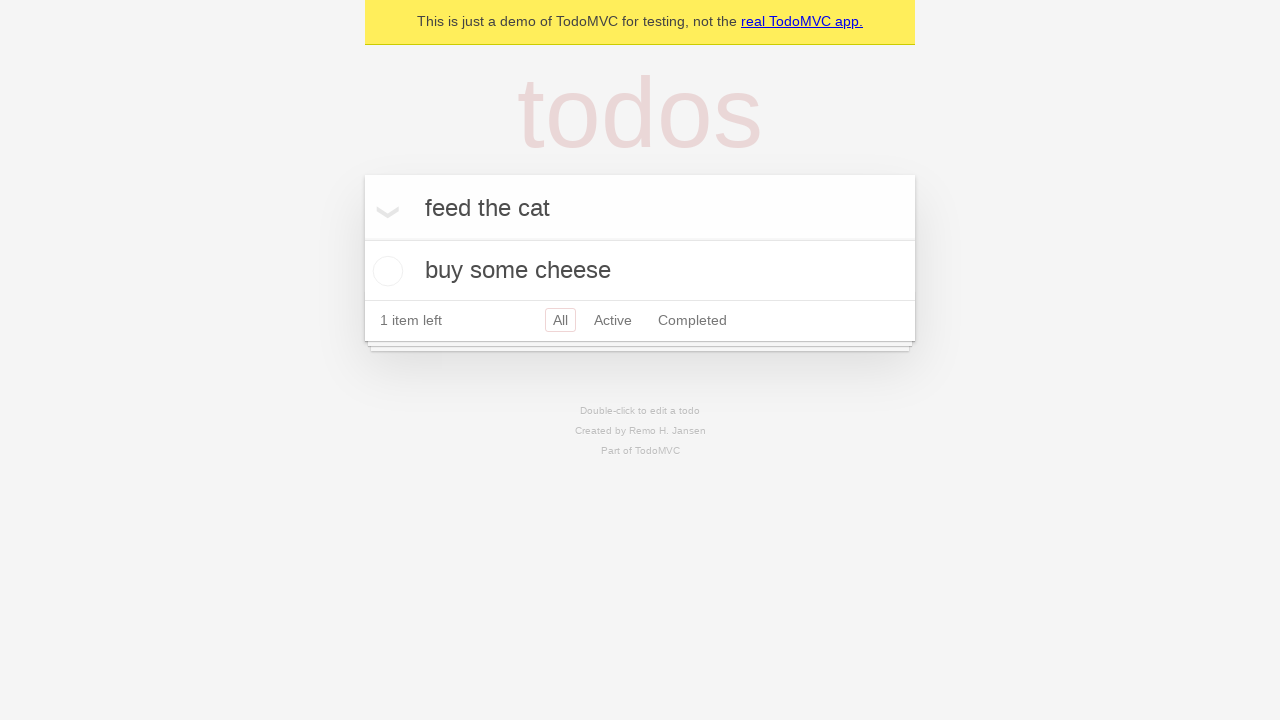

Pressed Enter to add second todo on internal:attr=[placeholder="What needs to be done?"i]
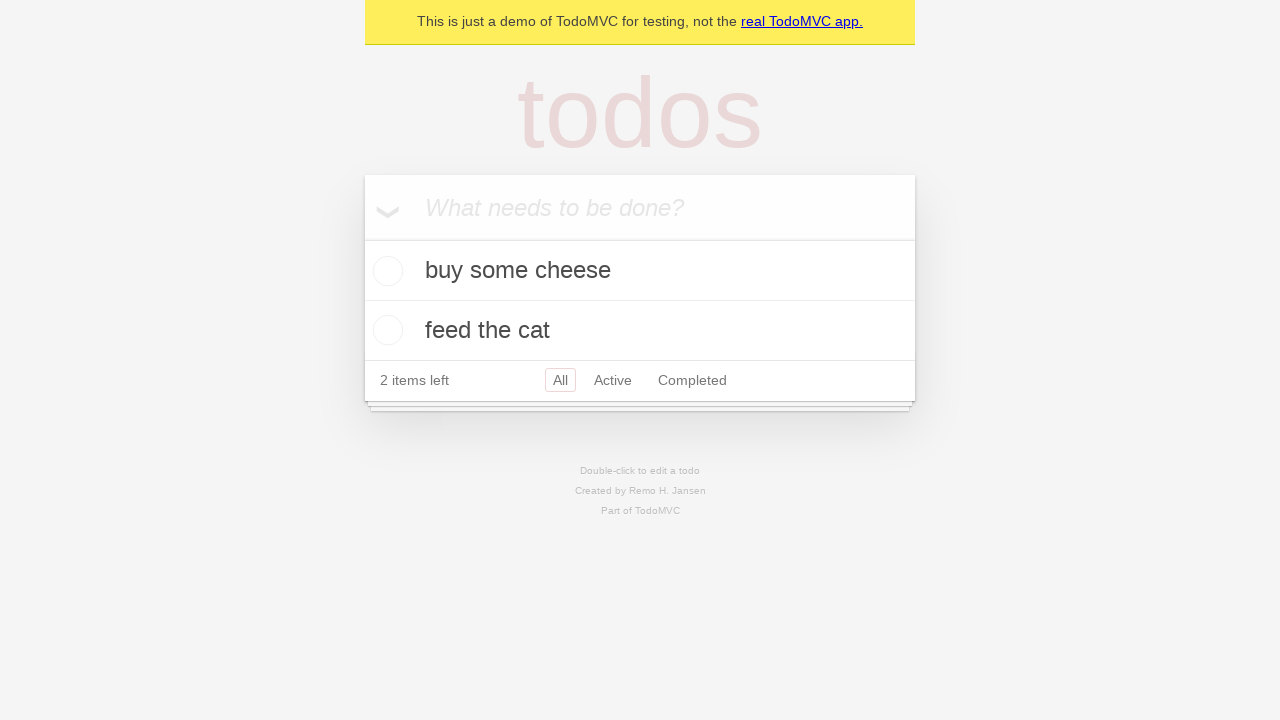

Filled todo input with 'book a doctors appointment' on internal:attr=[placeholder="What needs to be done?"i]
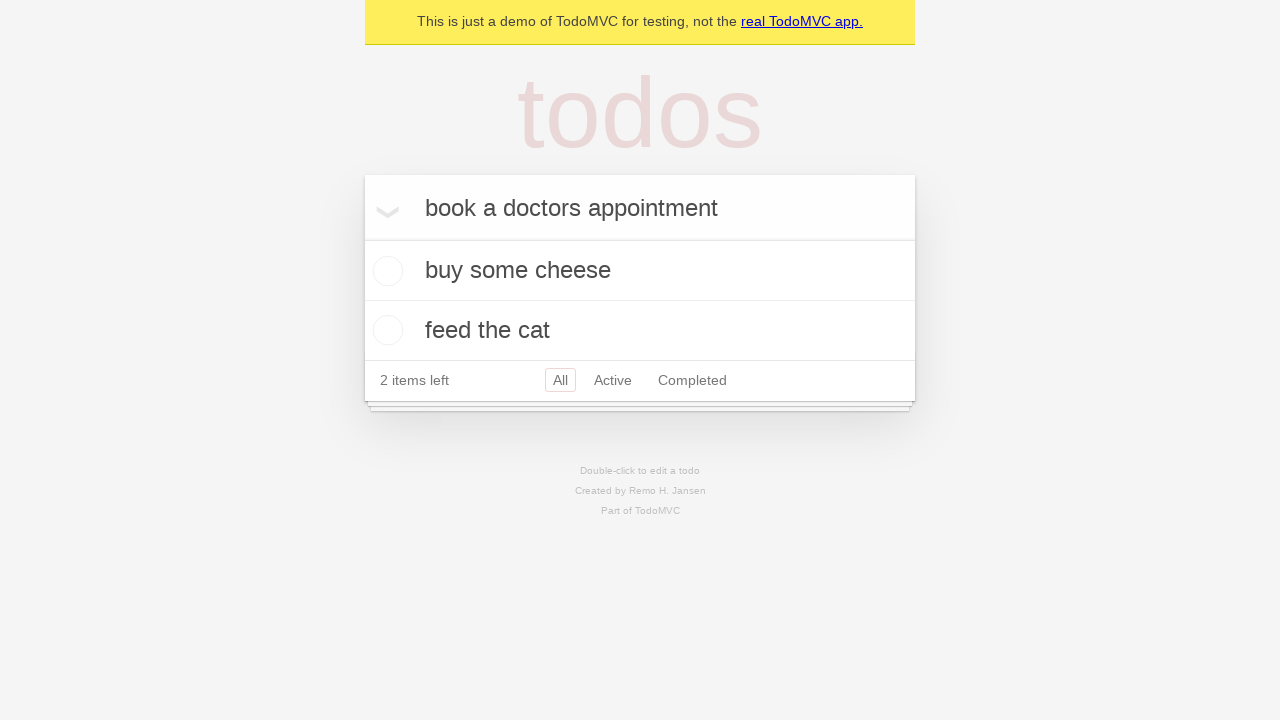

Pressed Enter to add third todo on internal:attr=[placeholder="What needs to be done?"i]
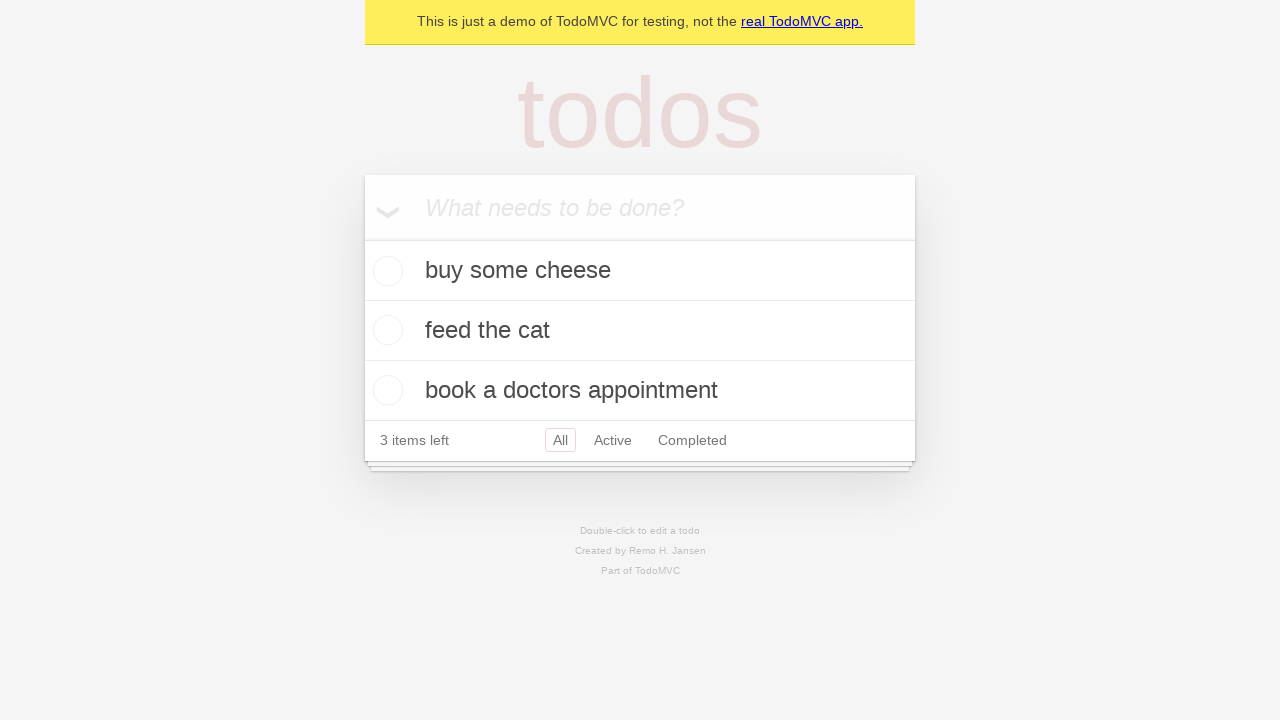

Checked first todo as completed at (385, 271) on .todo-list li .toggle >> nth=0
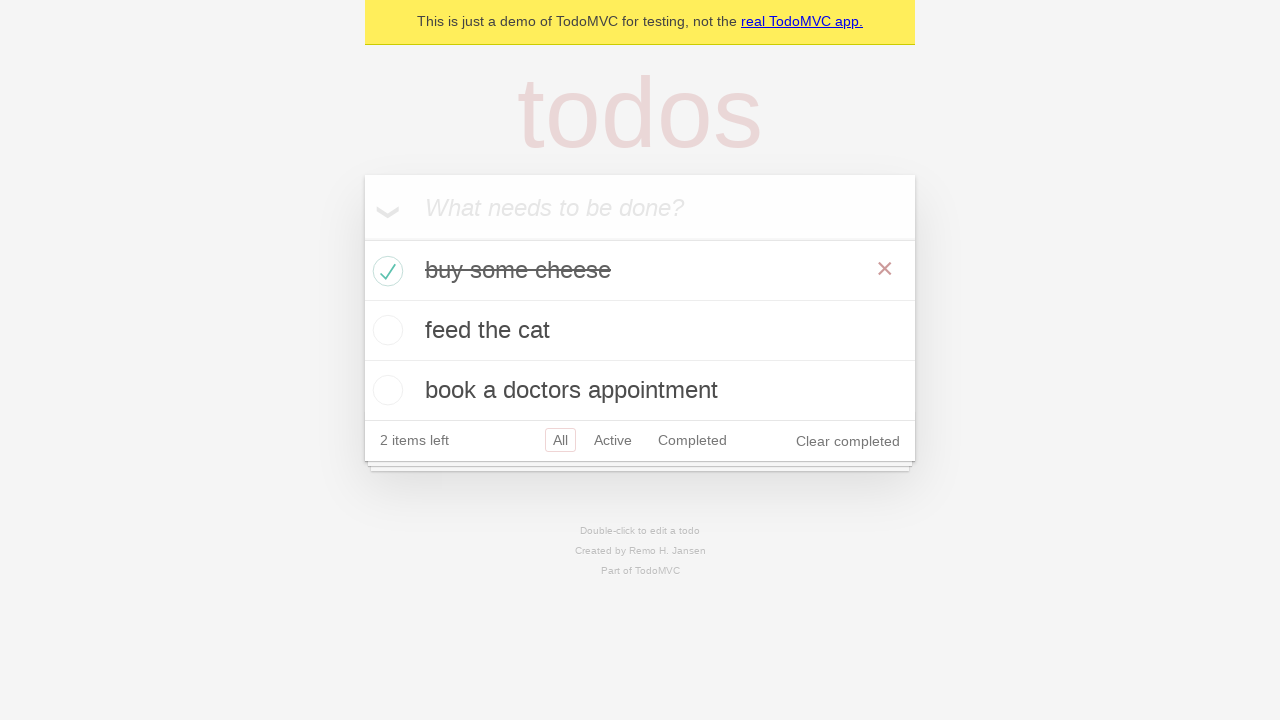

Clicked Clear completed button at (848, 441) on internal:role=button[name="Clear completed"i]
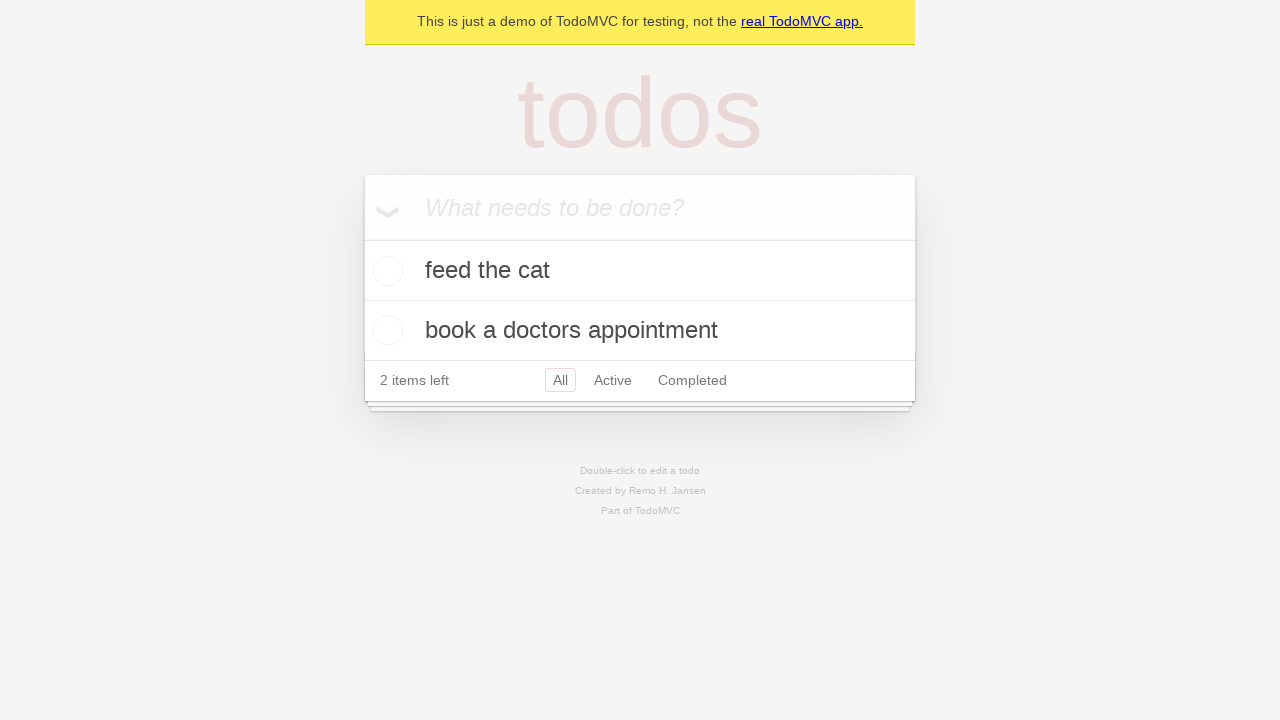

Verified Clear completed button is hidden when no items are completed
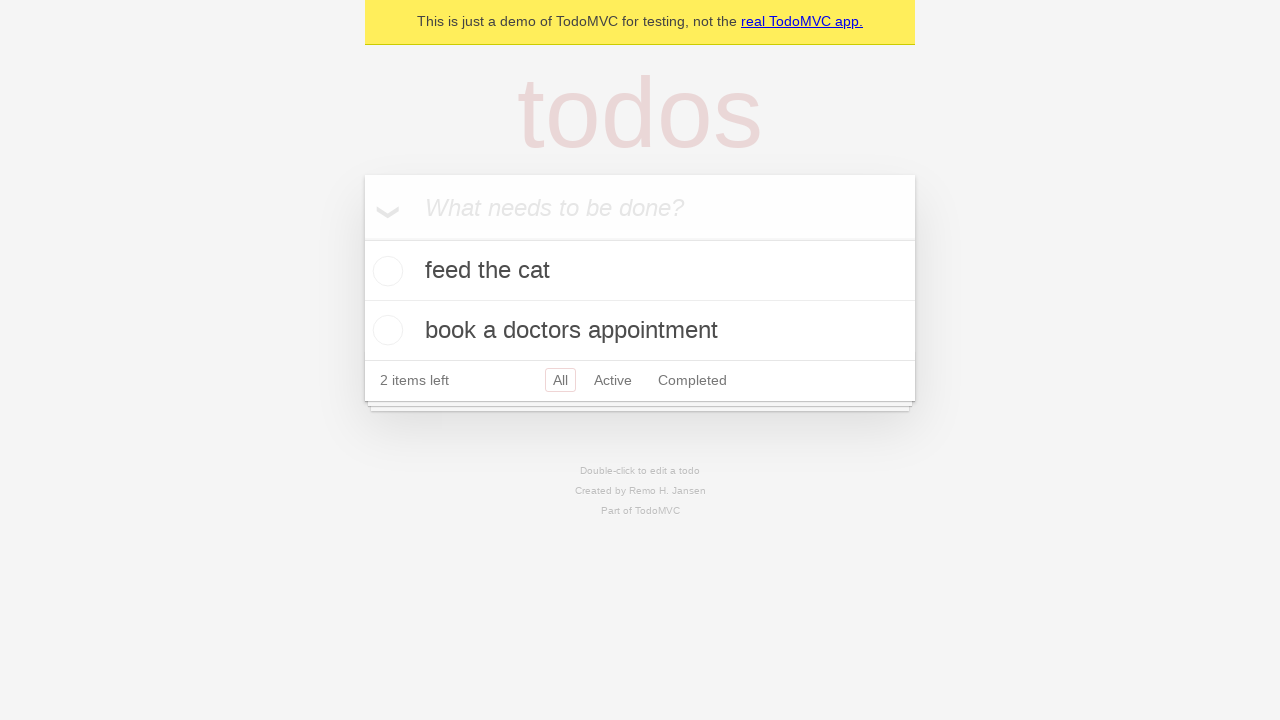

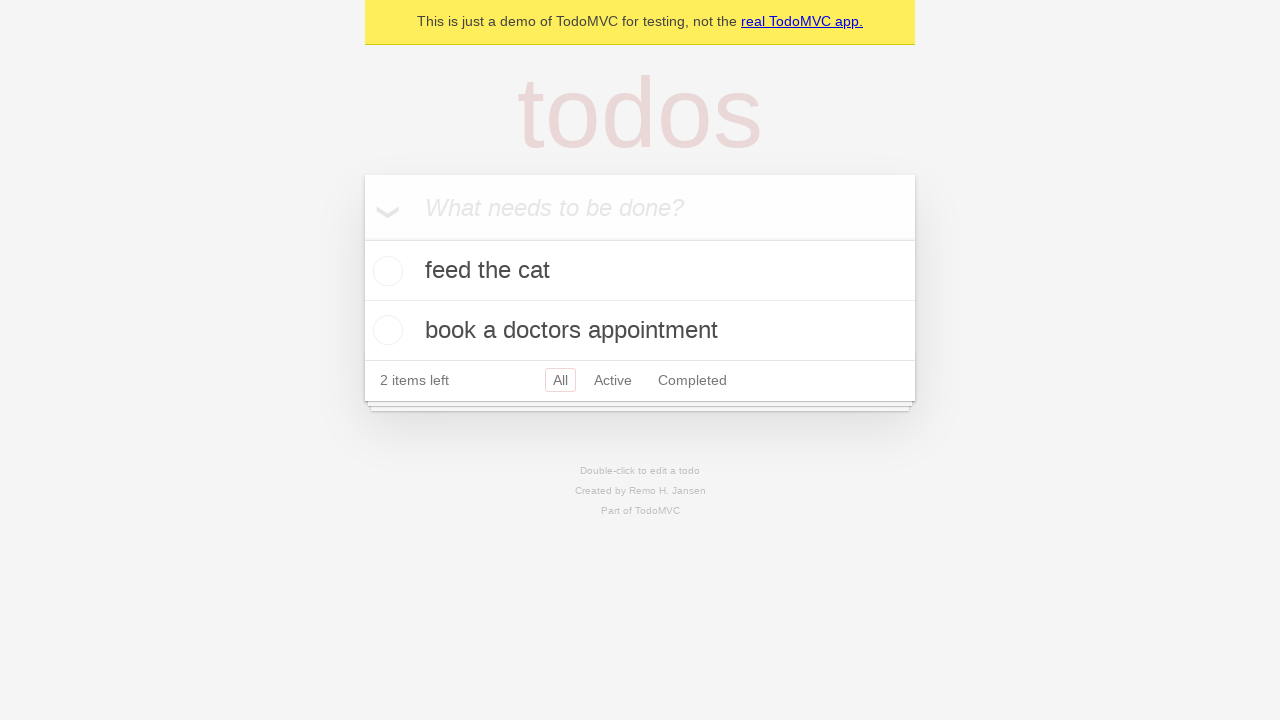